Tests mobile page performance by measuring page load time and verifying it completes within 15 seconds.

Starting URL: https://automationexercise.com/

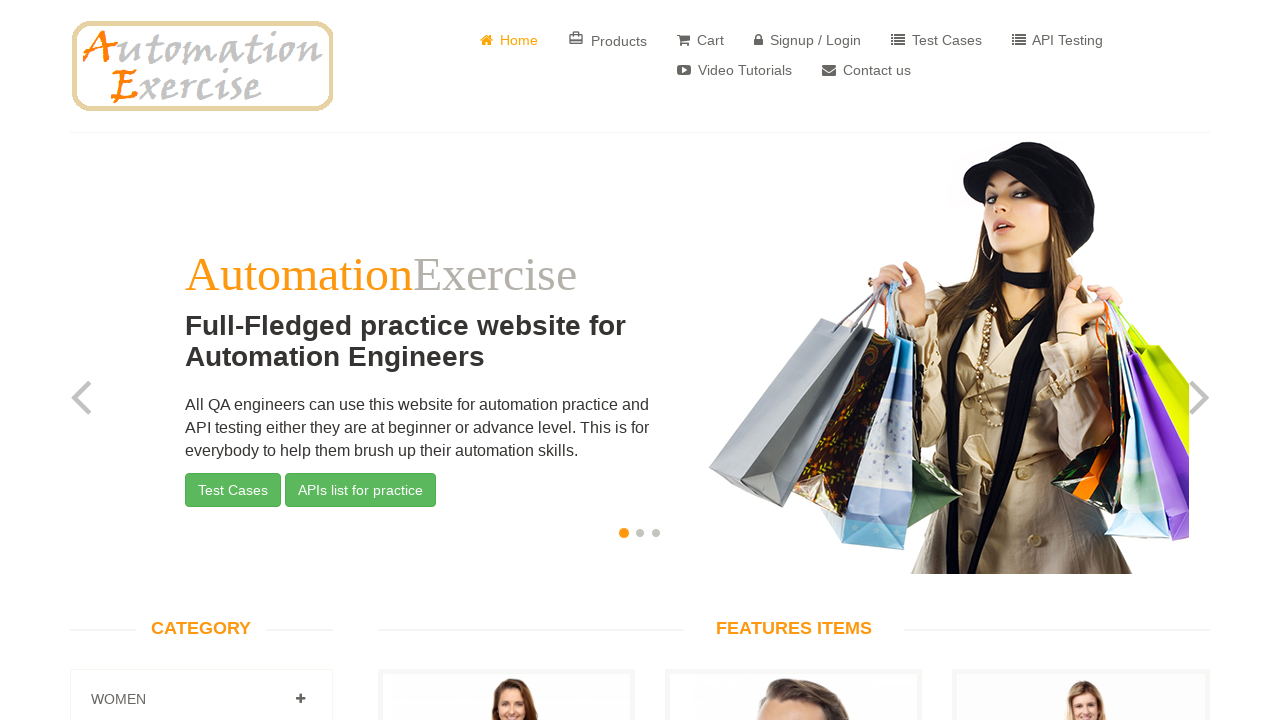

DOM content loaded successfully within 10 seconds
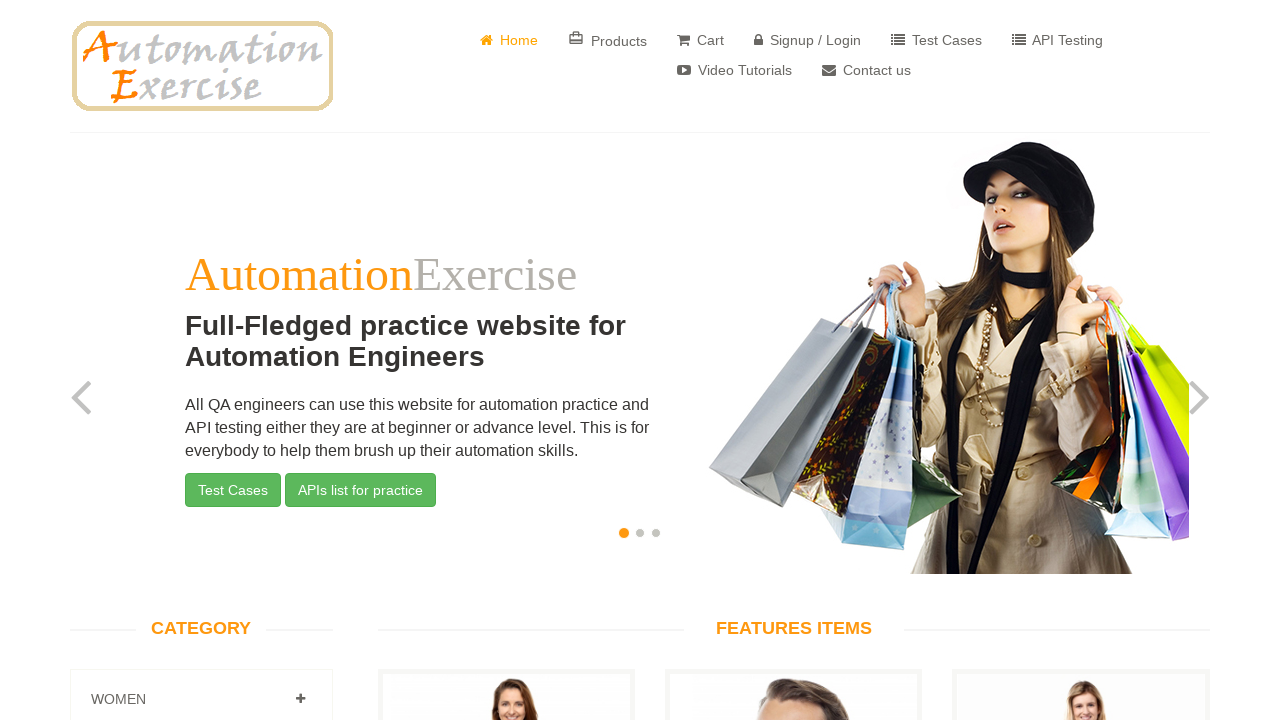

Retrieved performance navigation entries from page
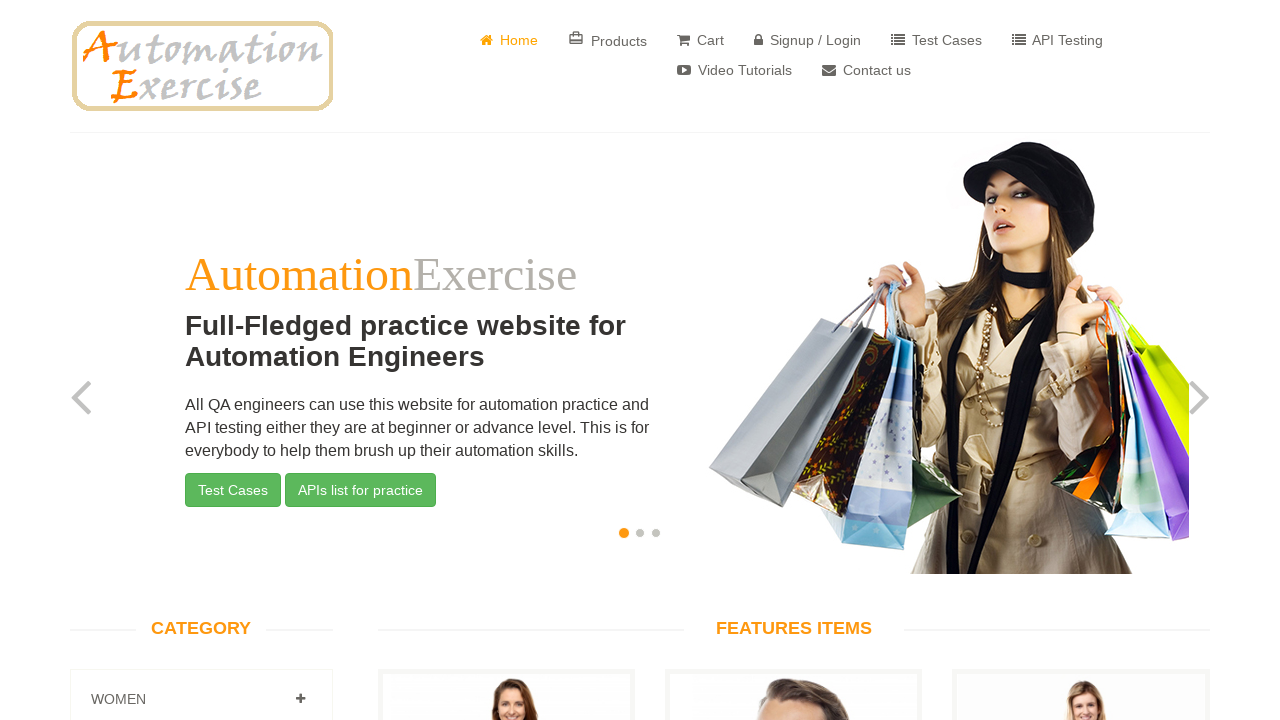

Verified that network requests were recorded and page loaded
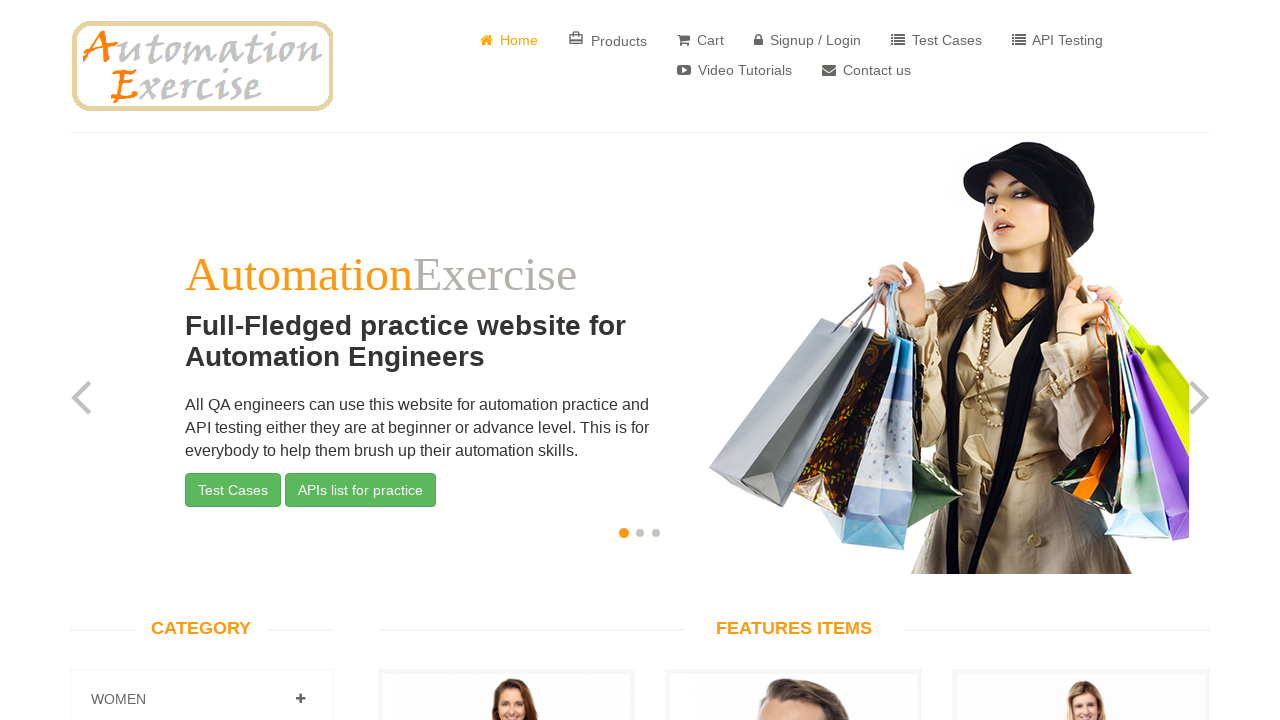

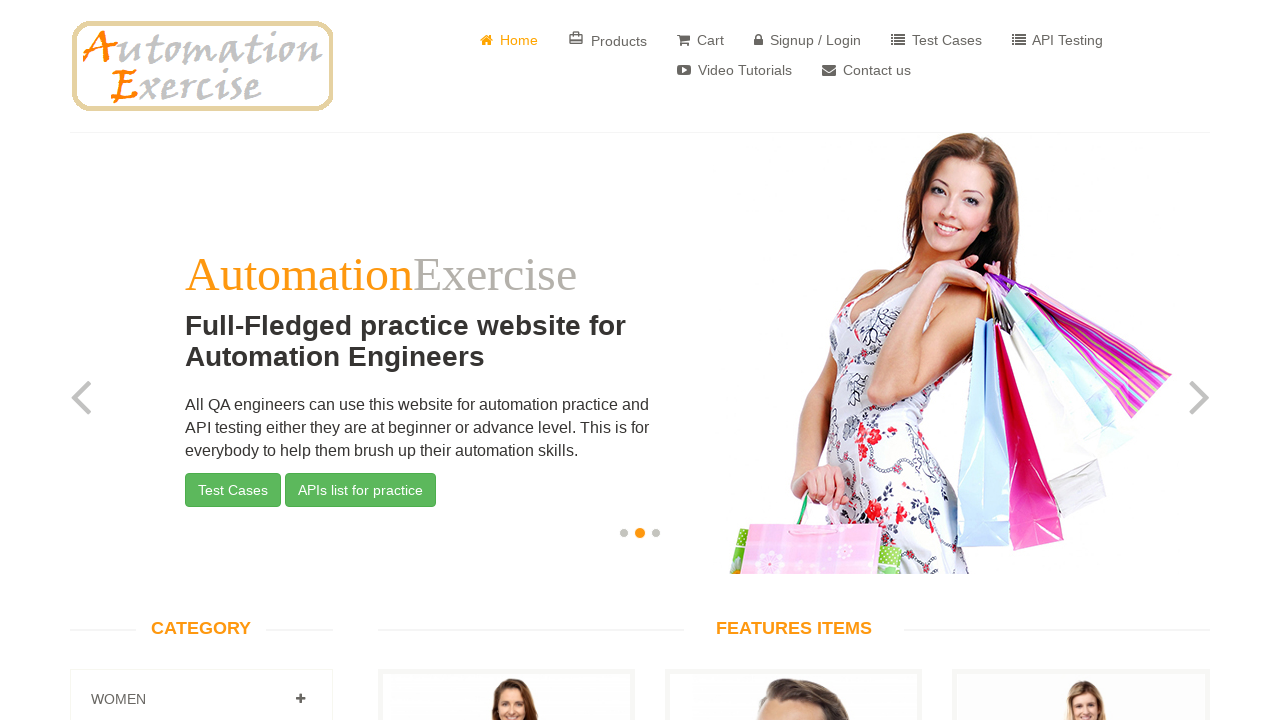